Tests browser window switching by clicking a link that opens a new window, verifying content on both windows, switching between them, and validating page titles and text content.

Starting URL: https://the-internet.herokuapp.com/windows

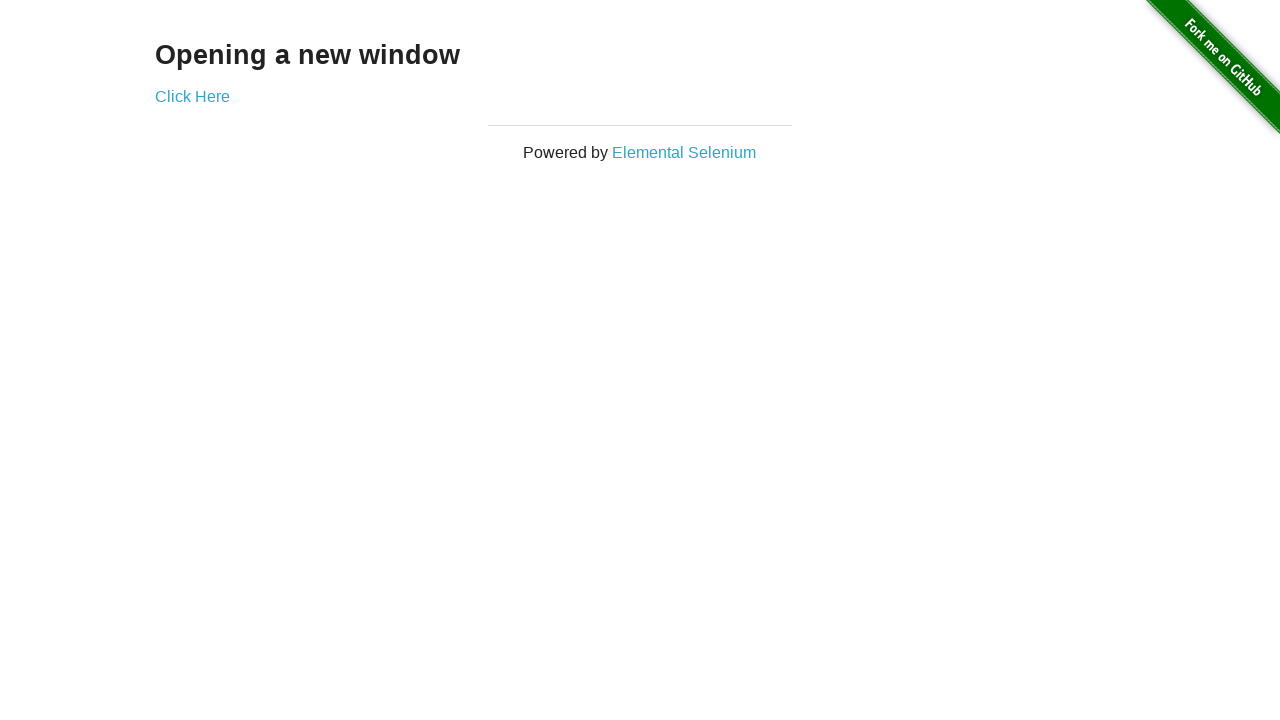

Located h3 element with opening text
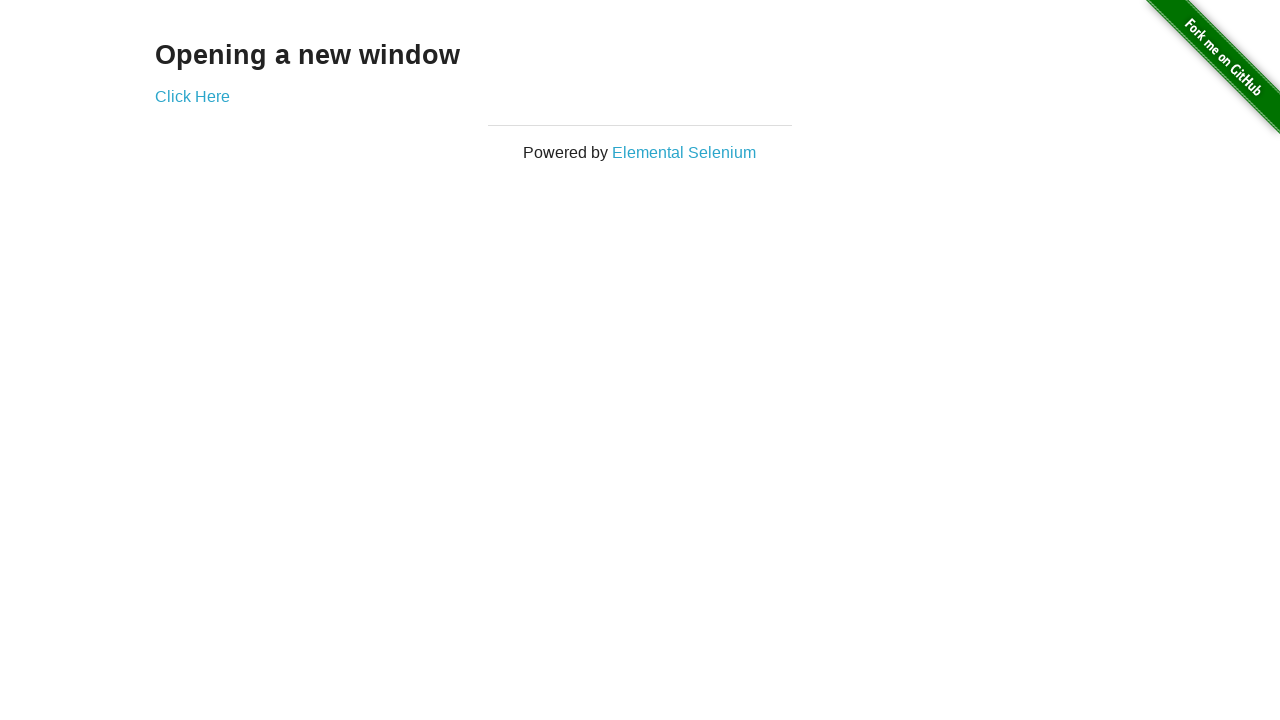

Verified page text is 'Opening a new window'
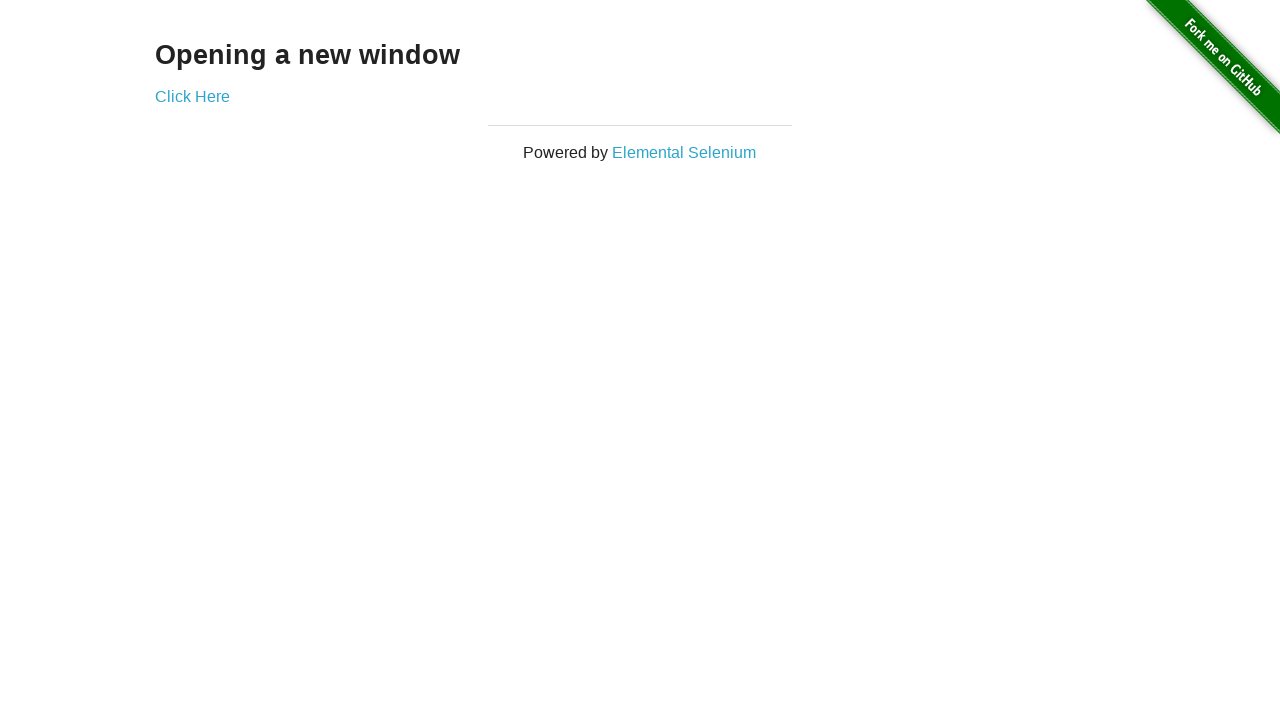

Verified page title is 'The Internet'
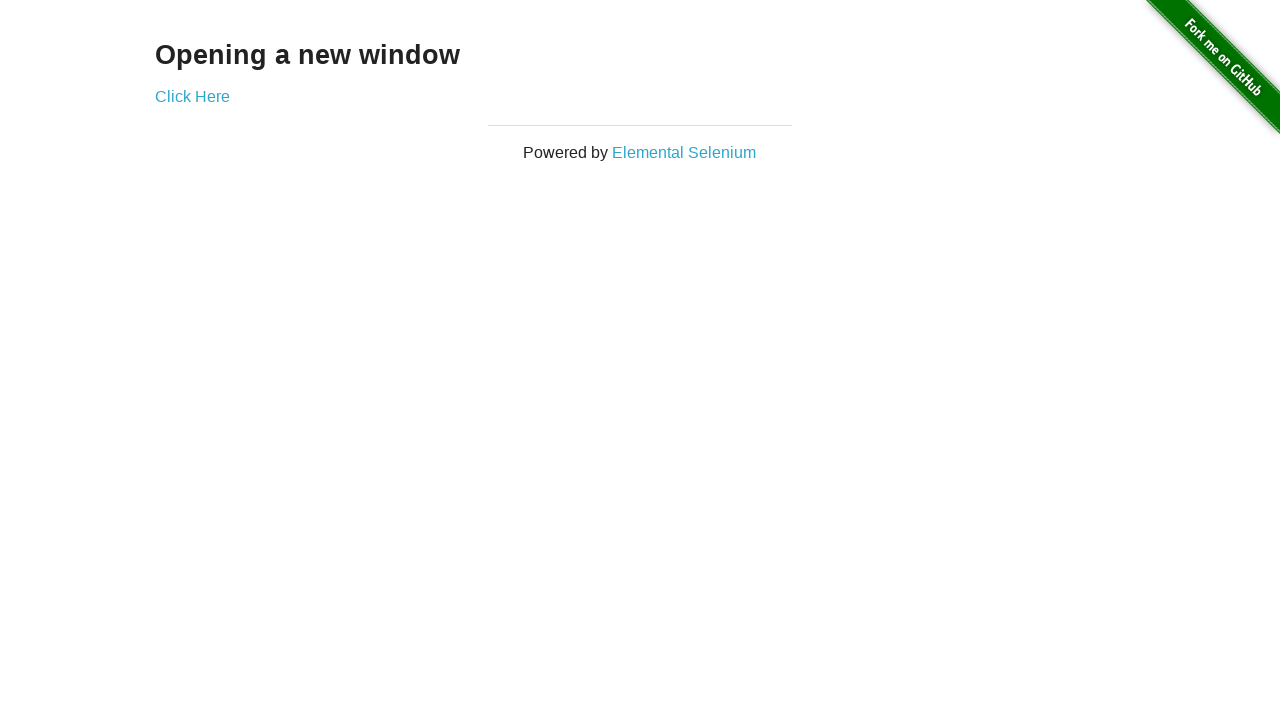

Stored reference to first page
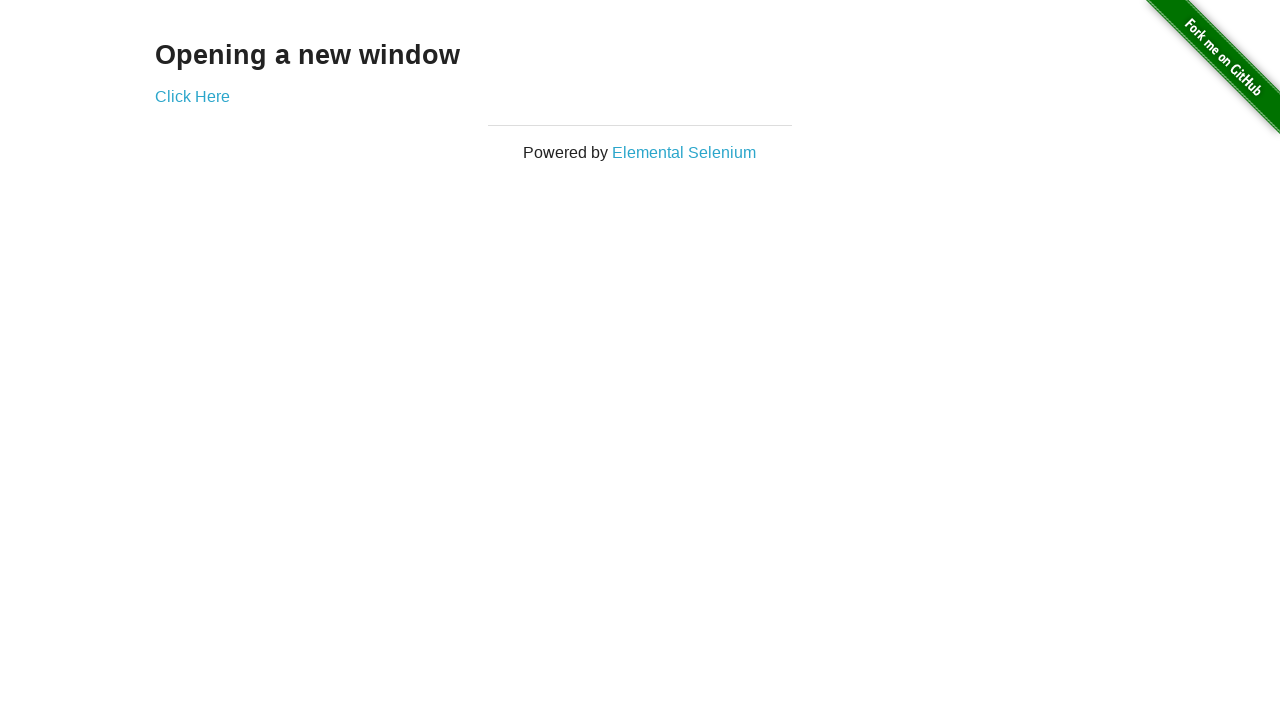

Clicked 'Click Here' link to open new window at (192, 96) on xpath=//*[text()='Click Here']
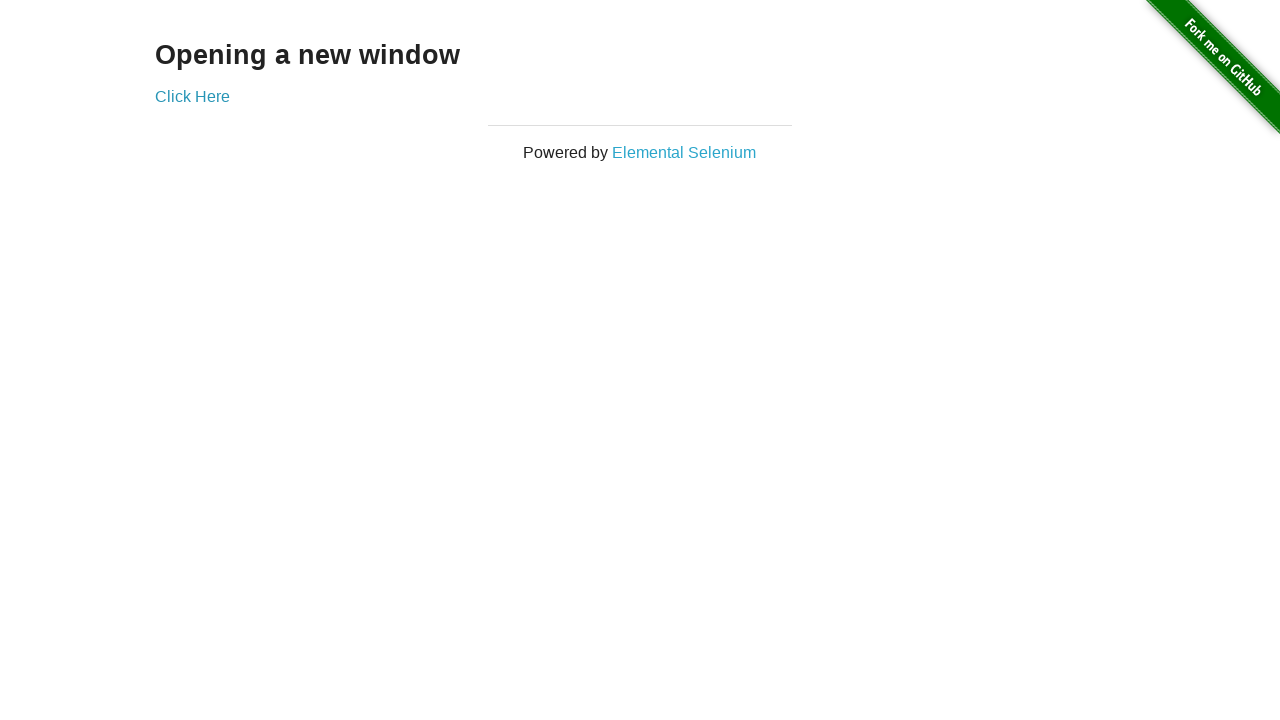

Captured new window/page object
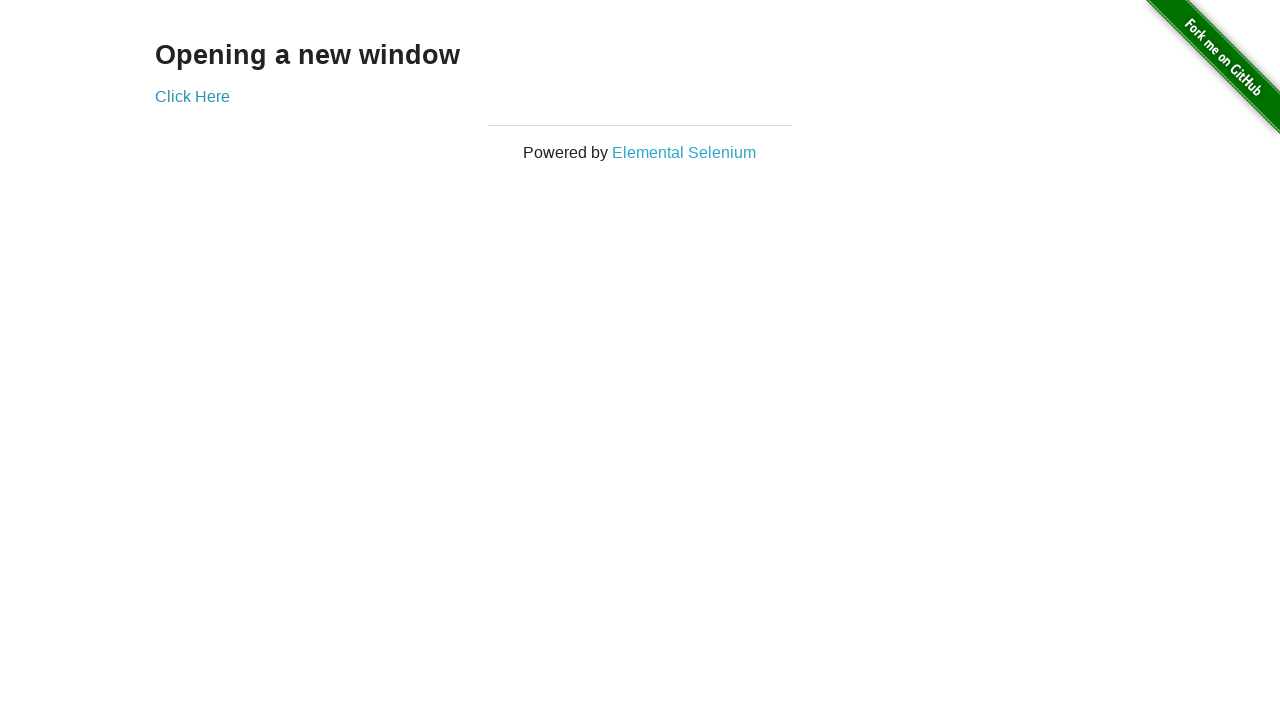

Waited for new page to load completely
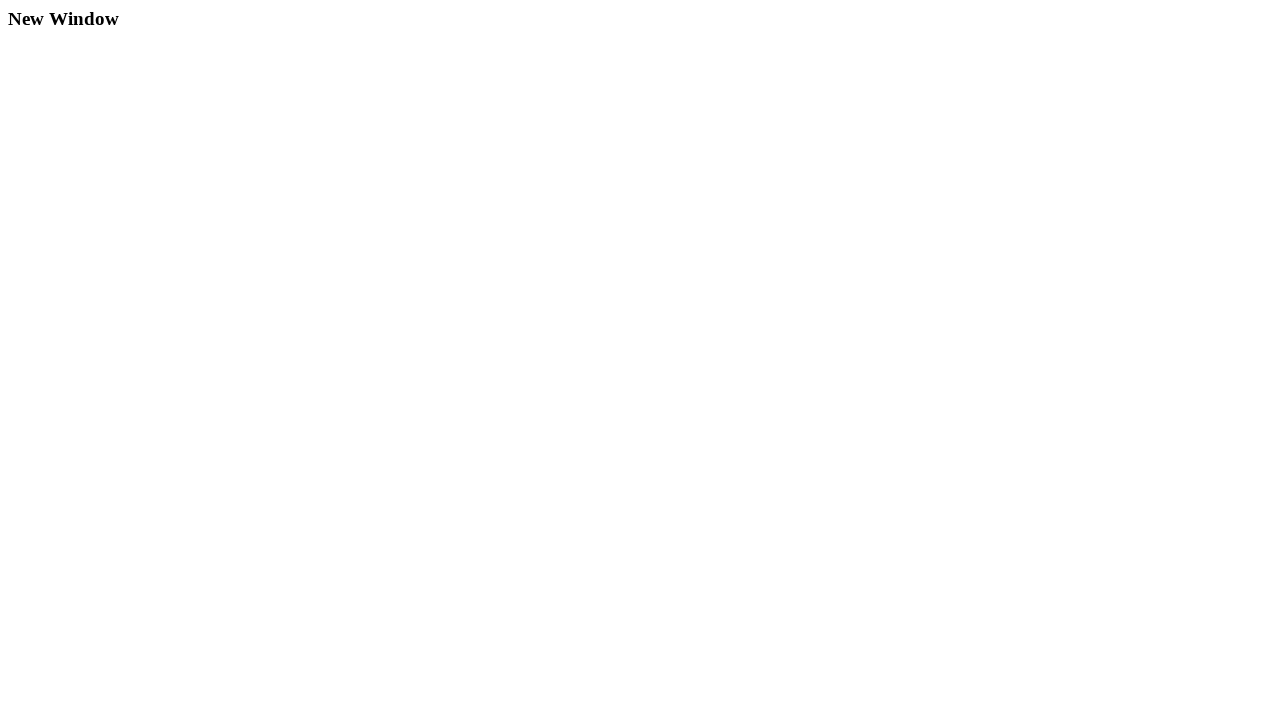

Verified new window title is 'New Window'
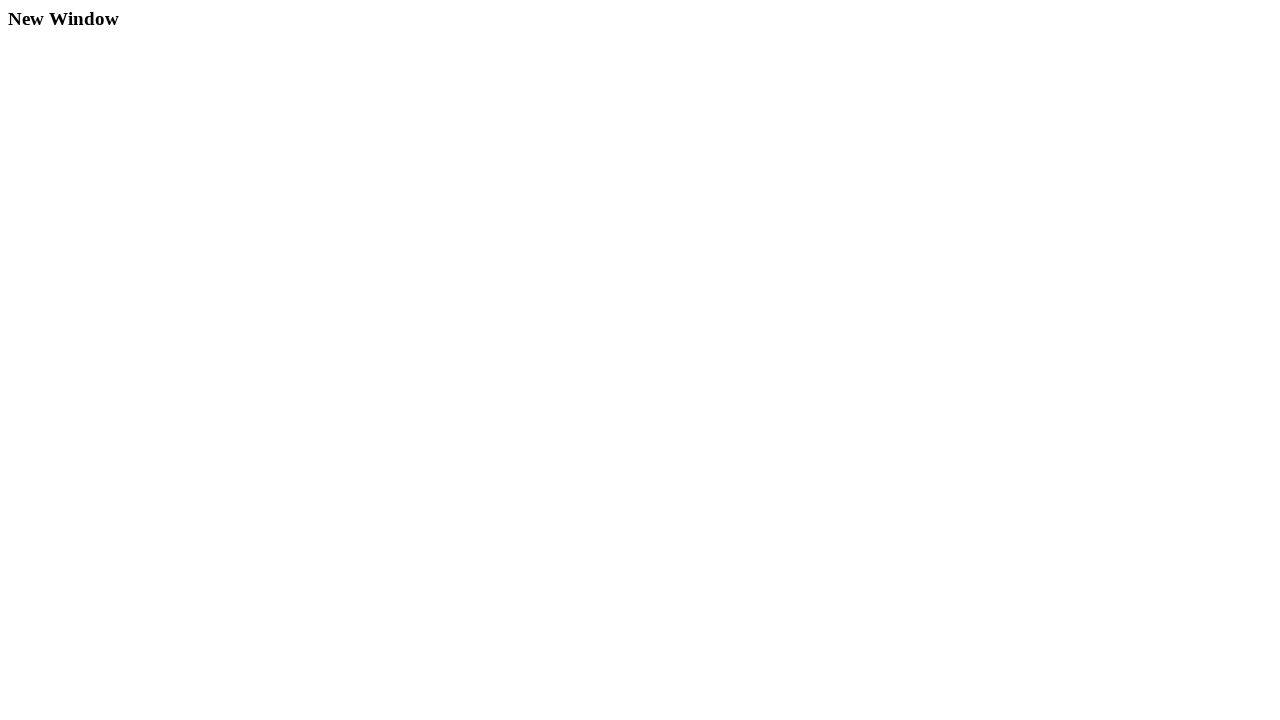

Located h3 element in new window
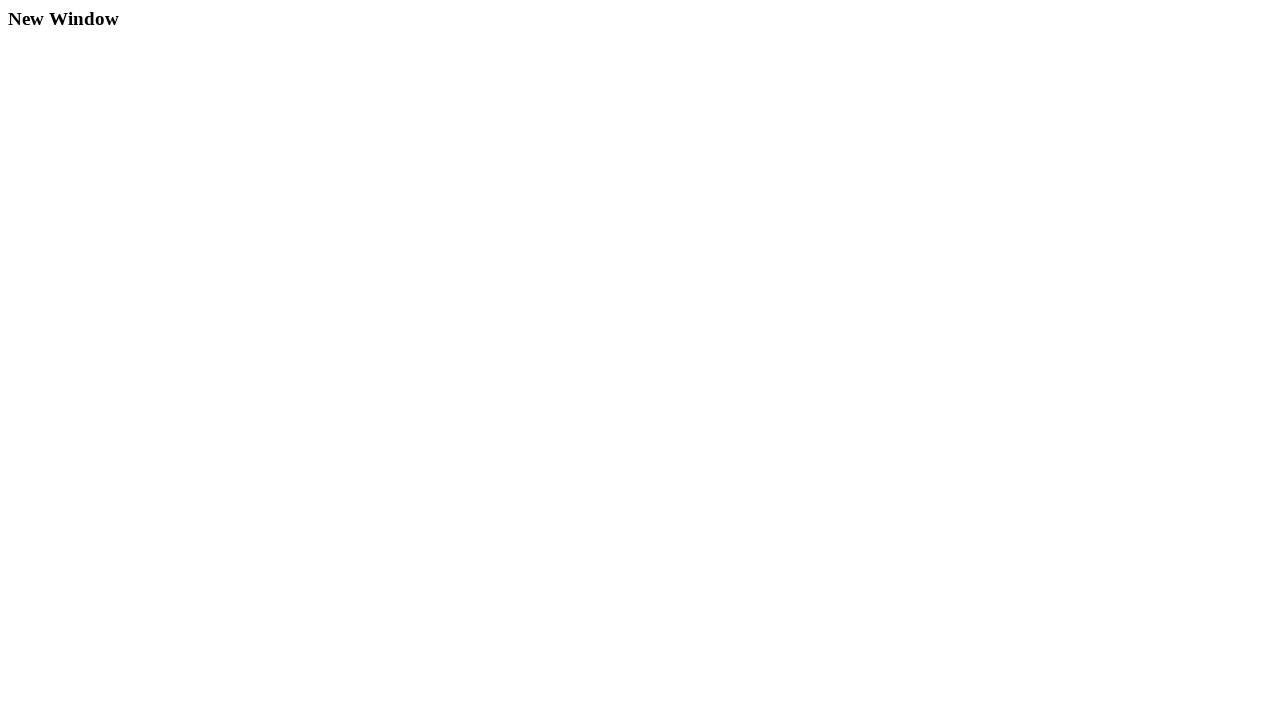

Verified new window text is 'New Window'
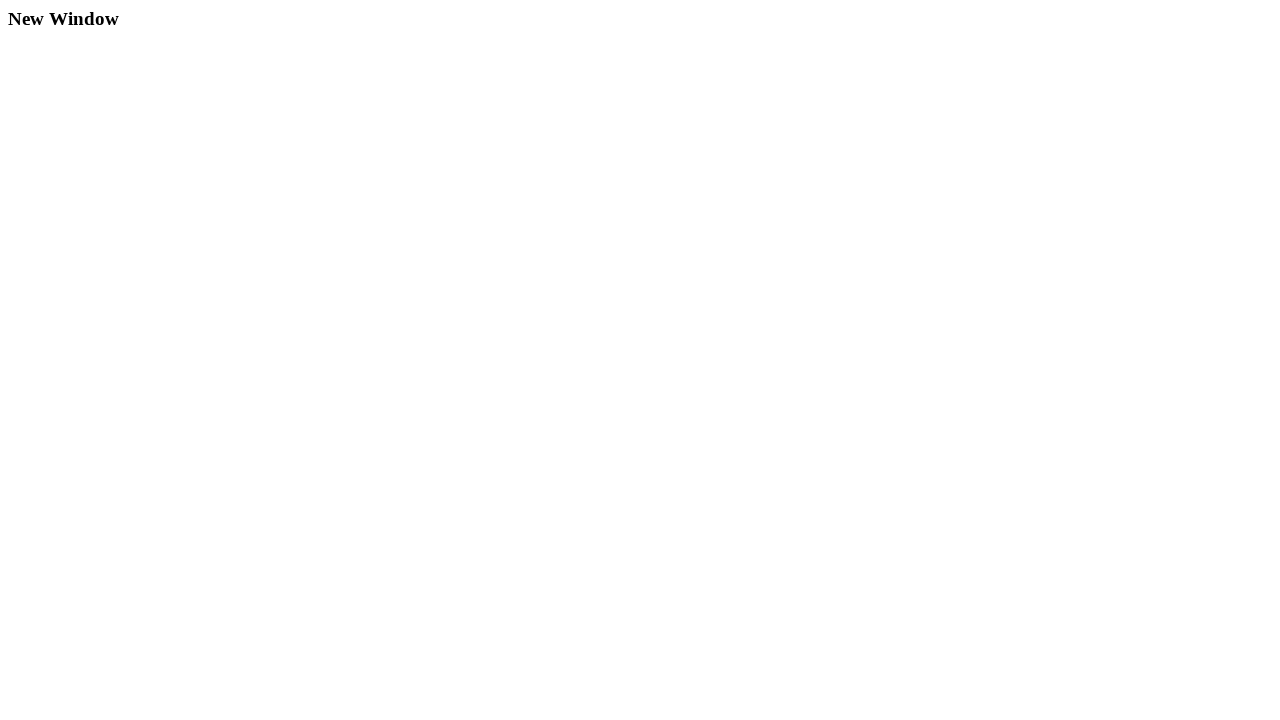

Switched back to first page (brought to front)
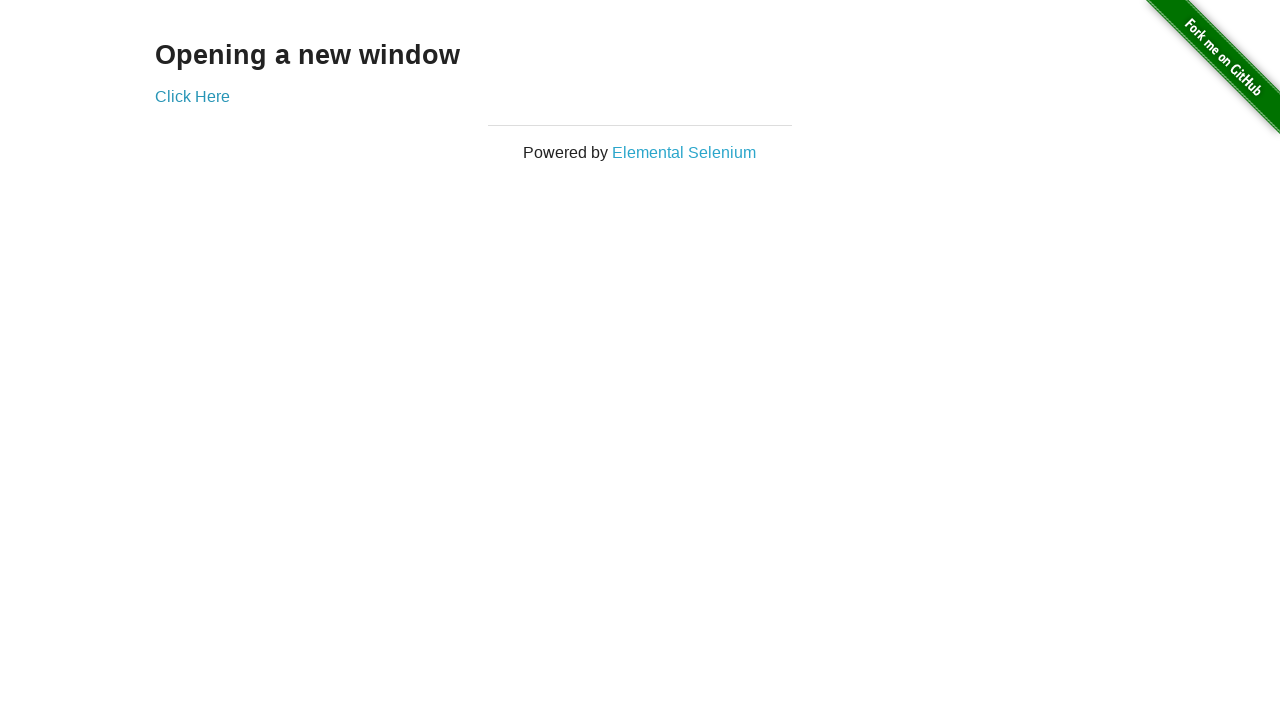

Verified first page title is still 'The Internet'
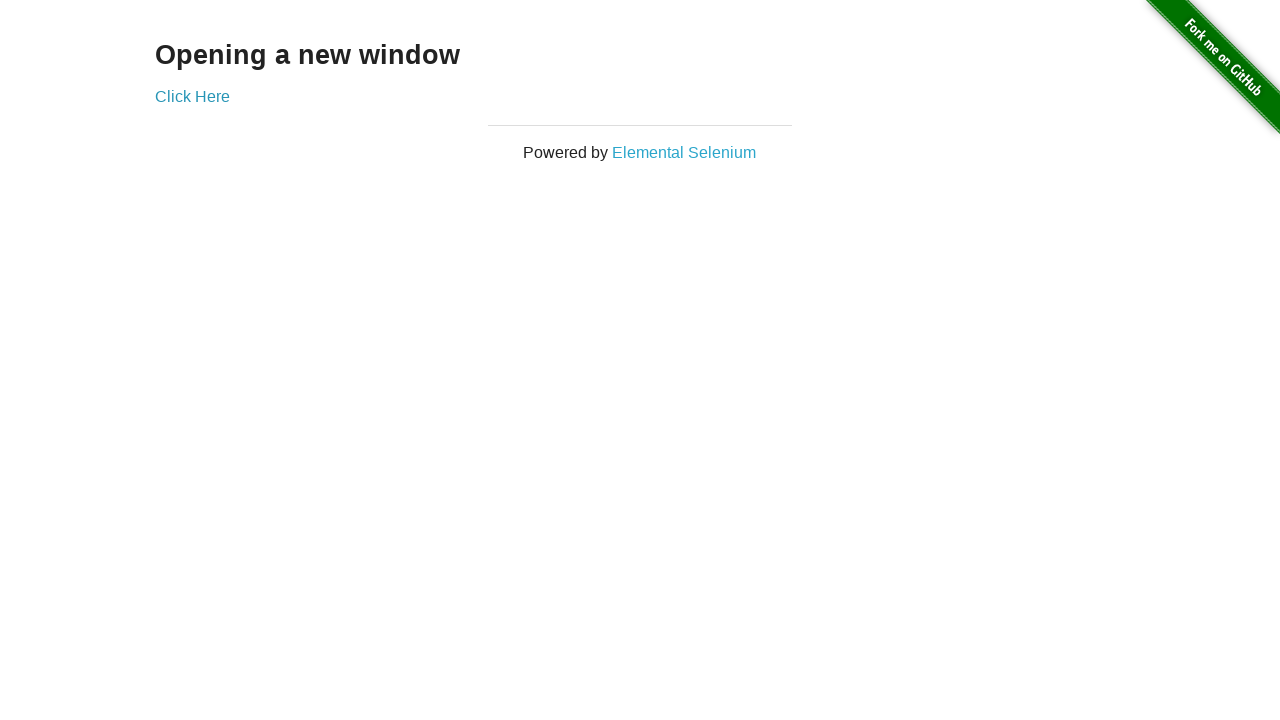

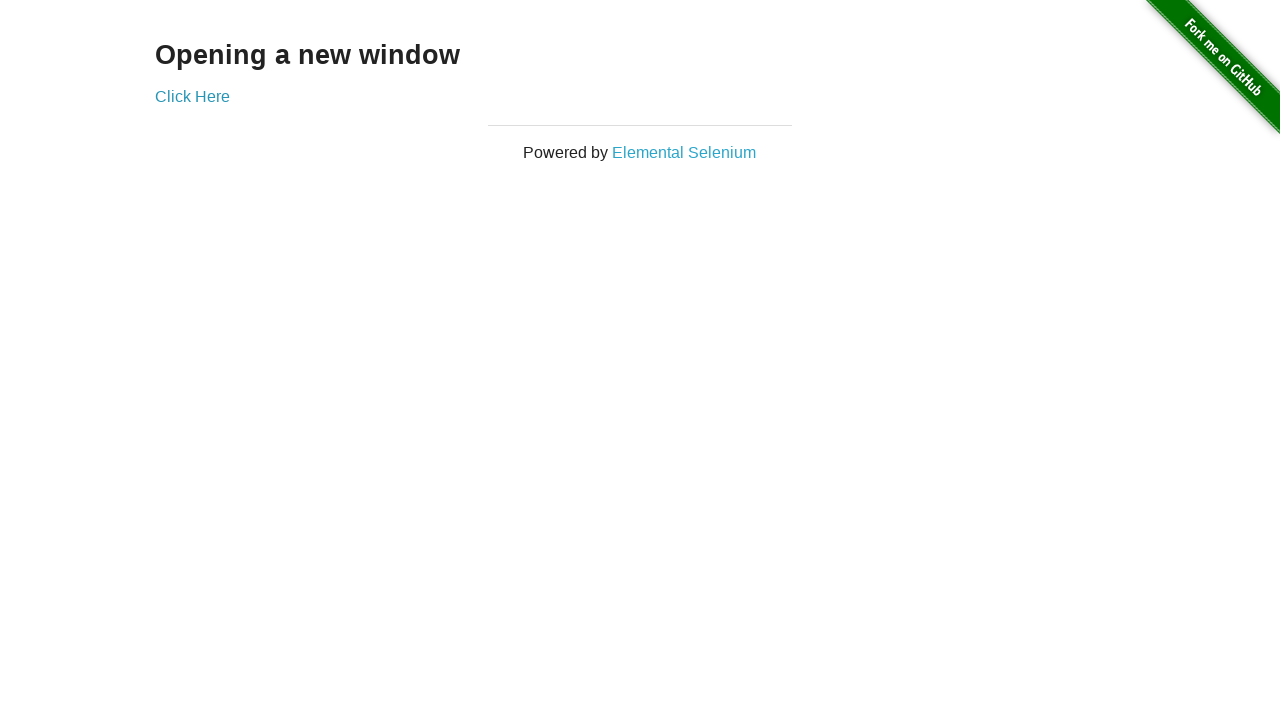